Navigates to a frames demo page, counts the number of iframes present, and switches to the first iframe

Starting URL: https://demoqa.com/frames

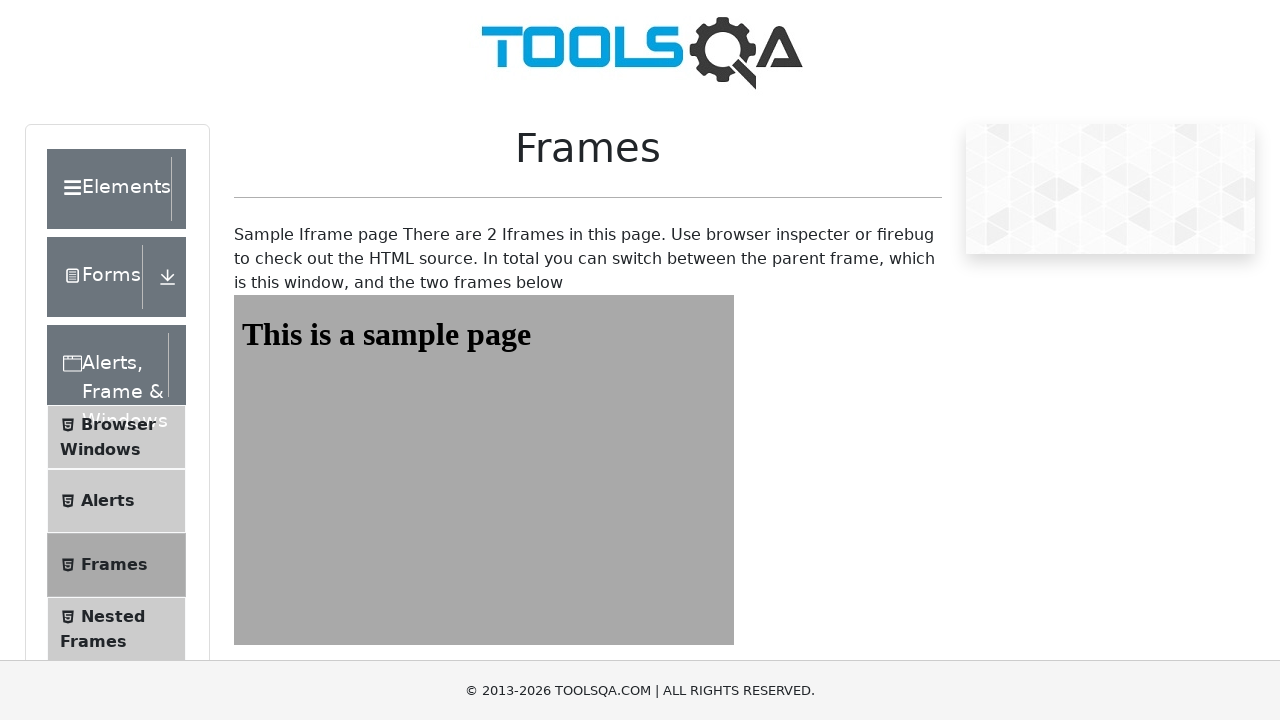

Navigated to frames demo page
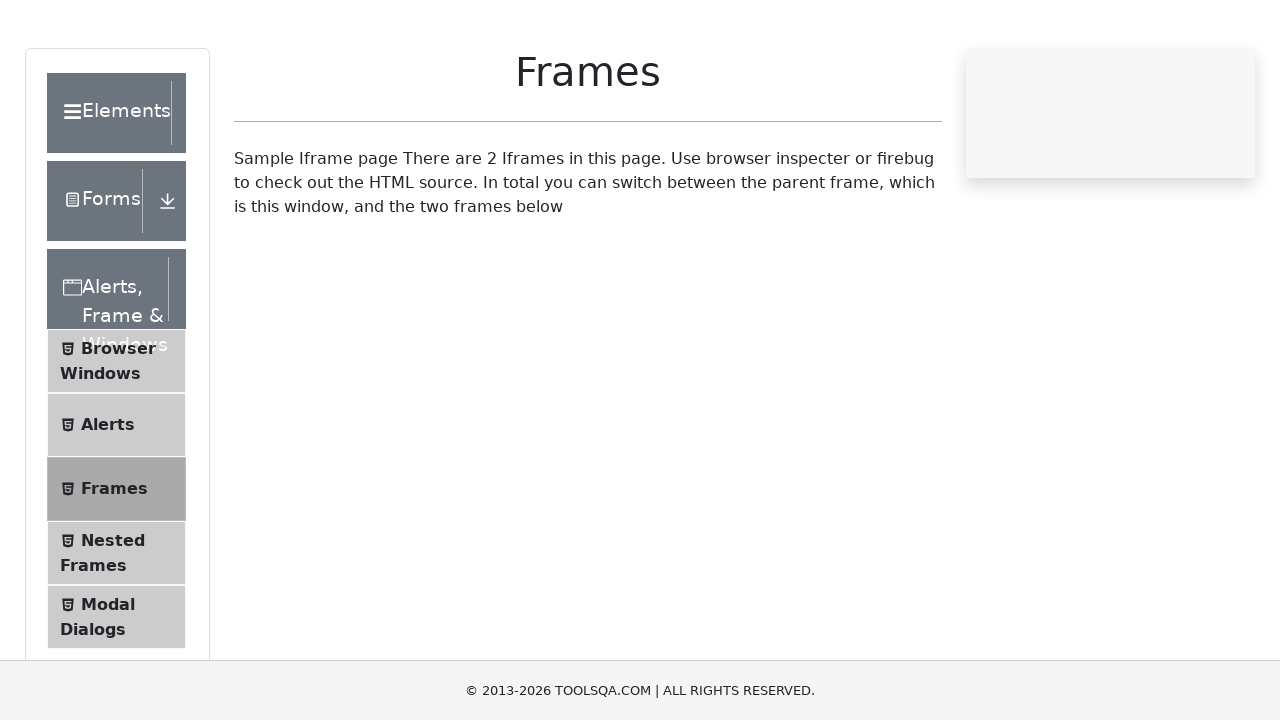

Retrieved all iframe elements from page
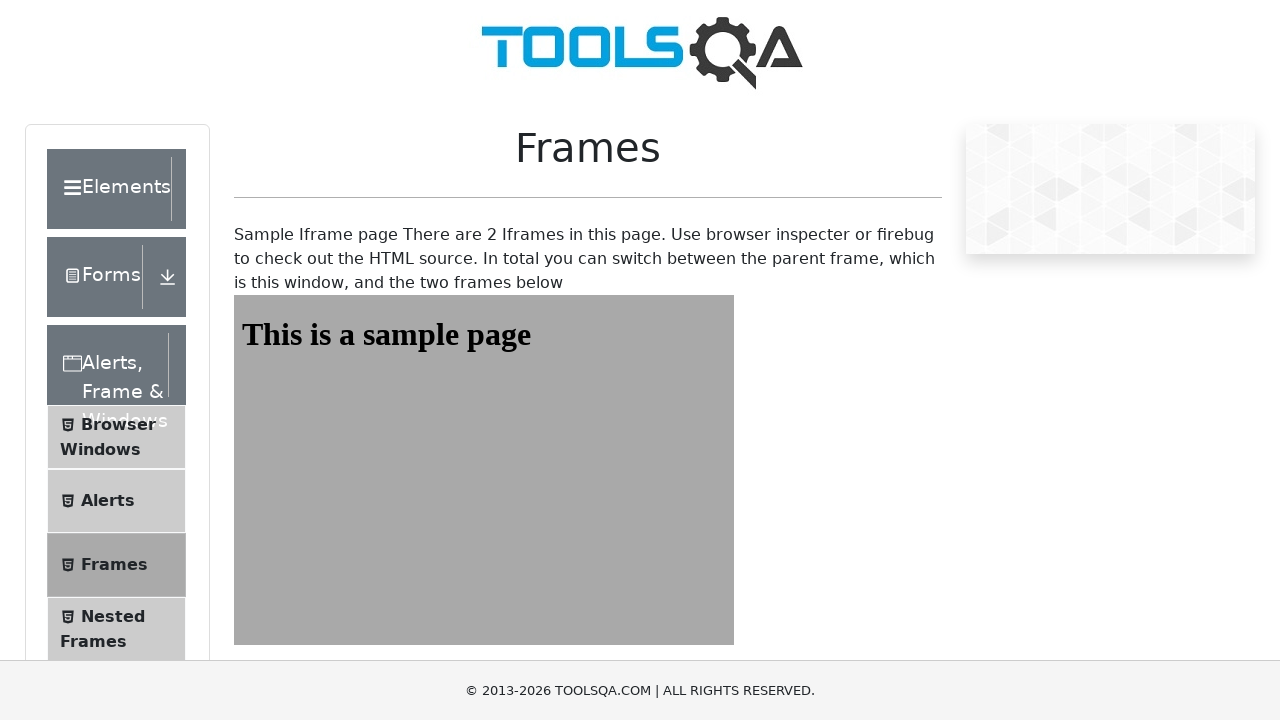

Found 4 iframes on the page
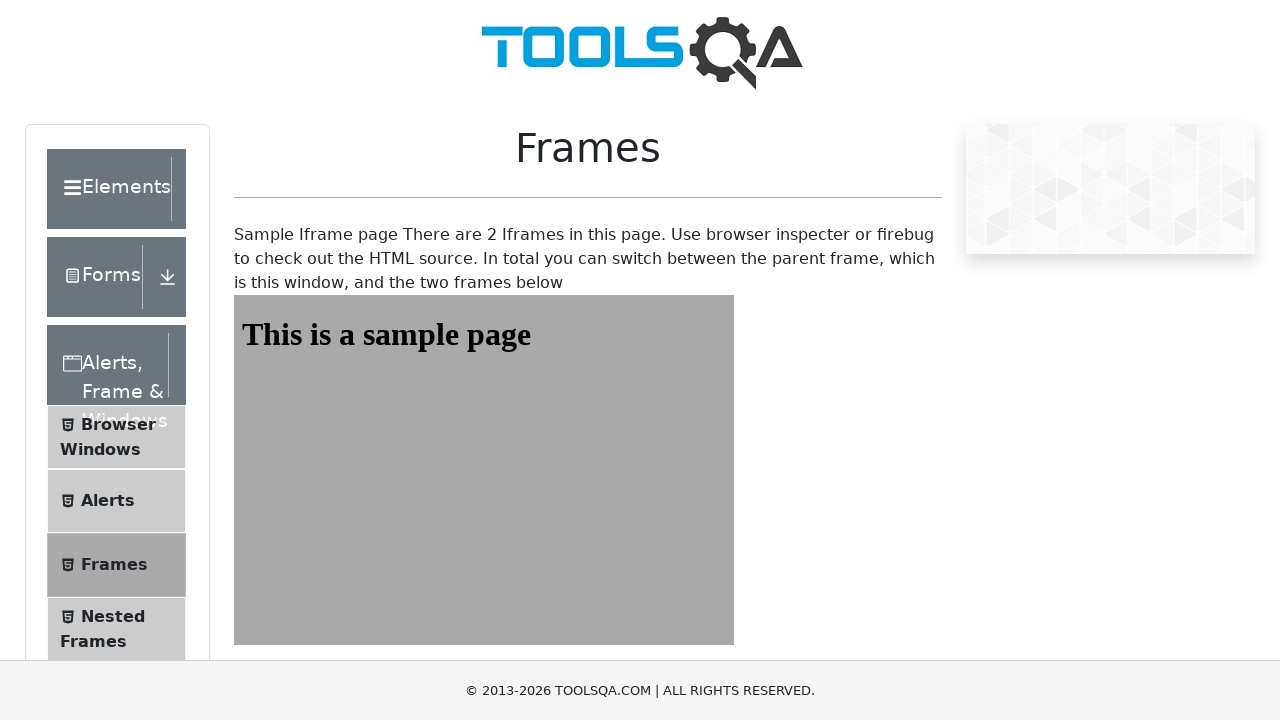

Retrieved text content from iframe: No text content
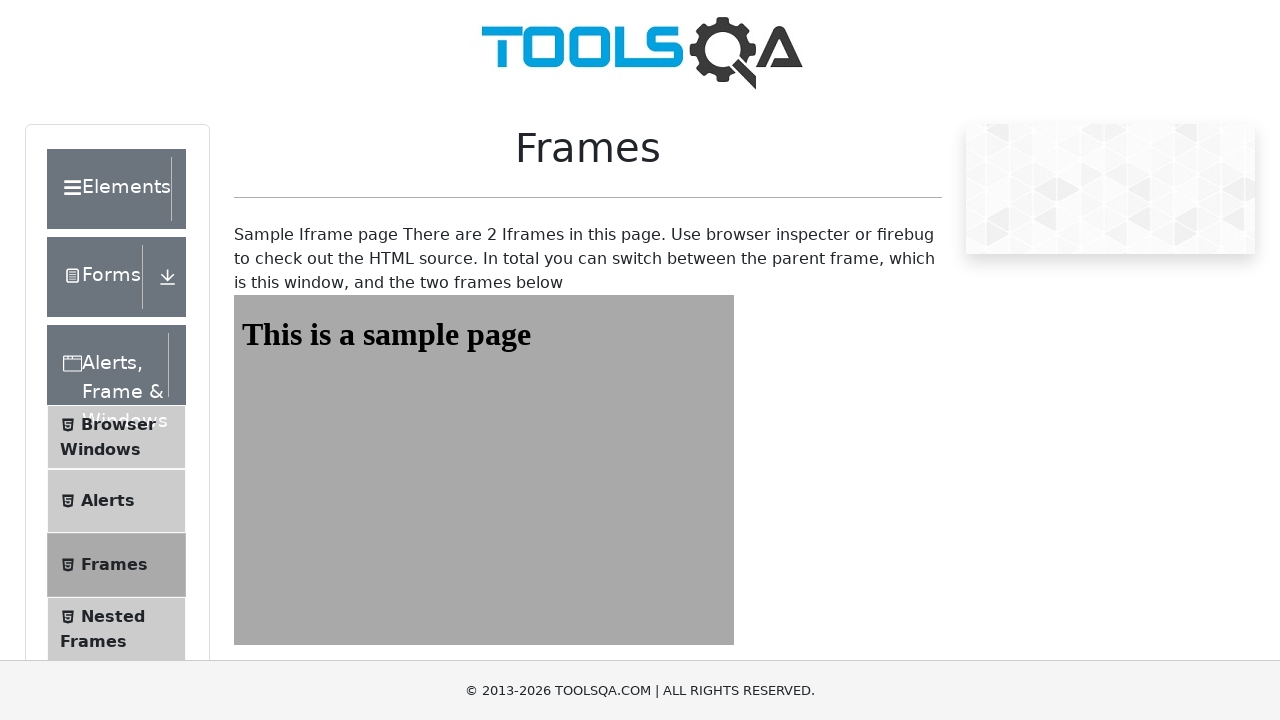

Retrieved text content from iframe: No text content
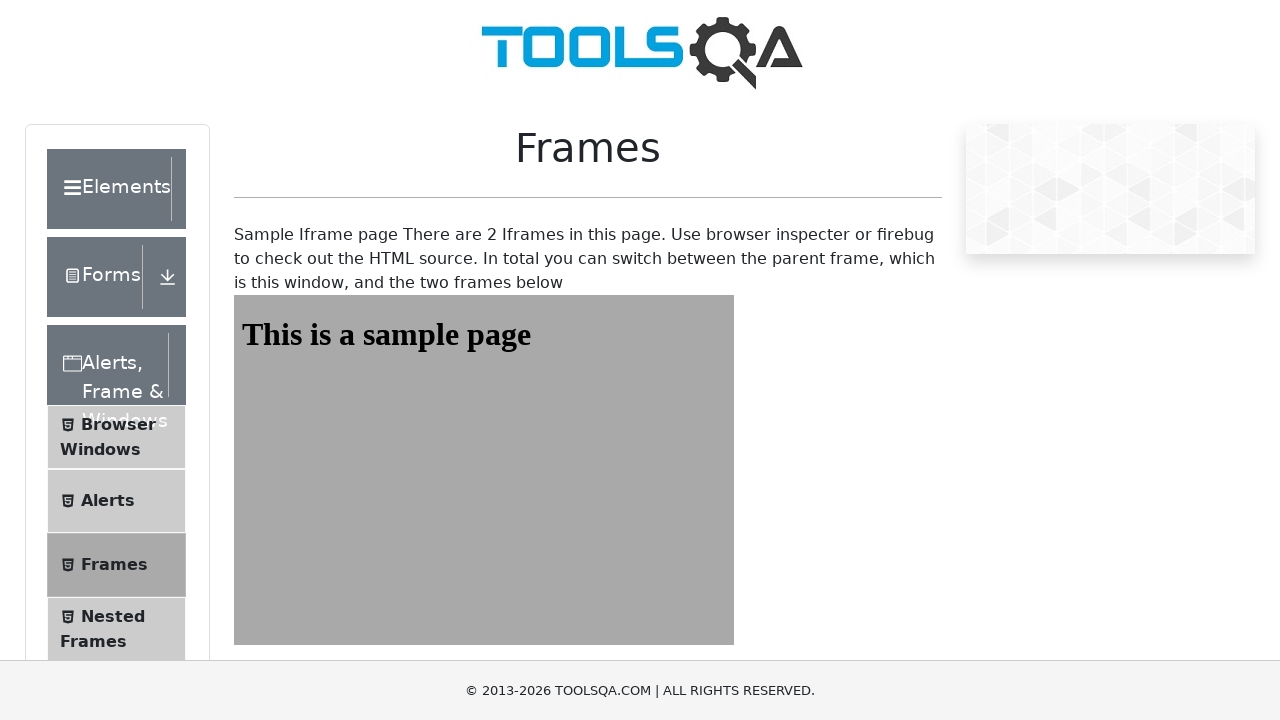

Retrieved text content from iframe: No text content
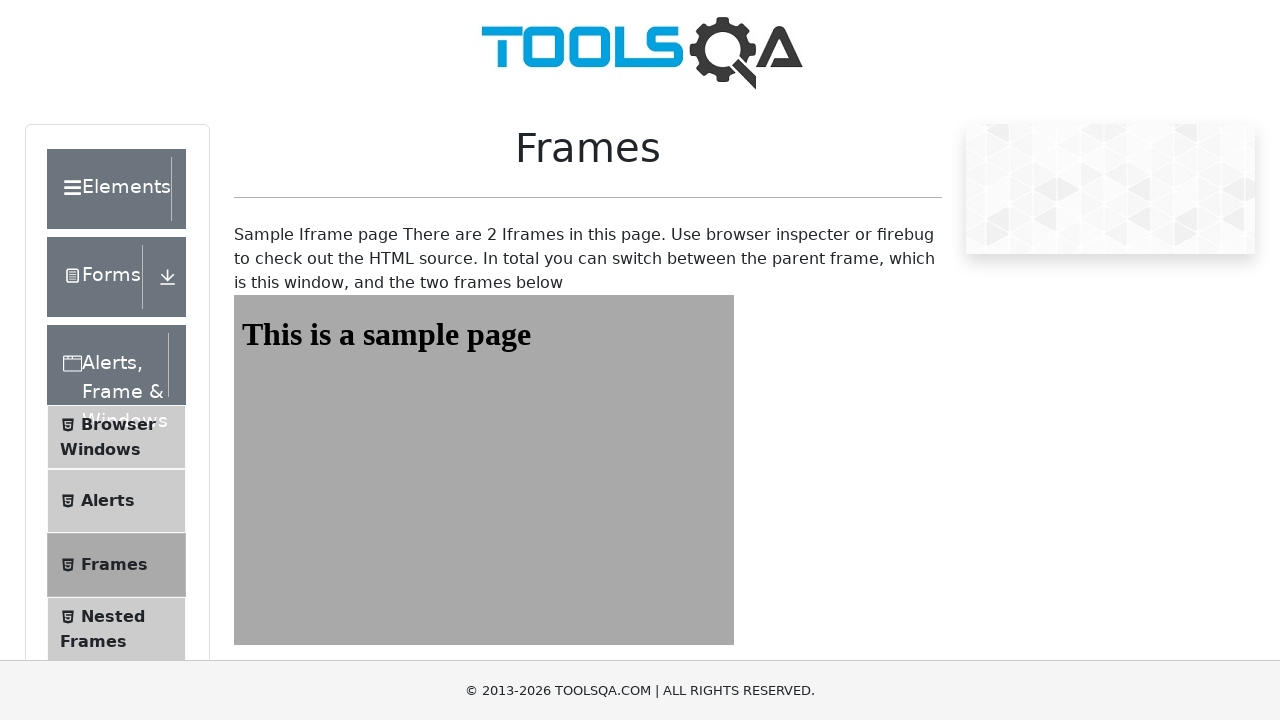

Retrieved text content from iframe: No text content
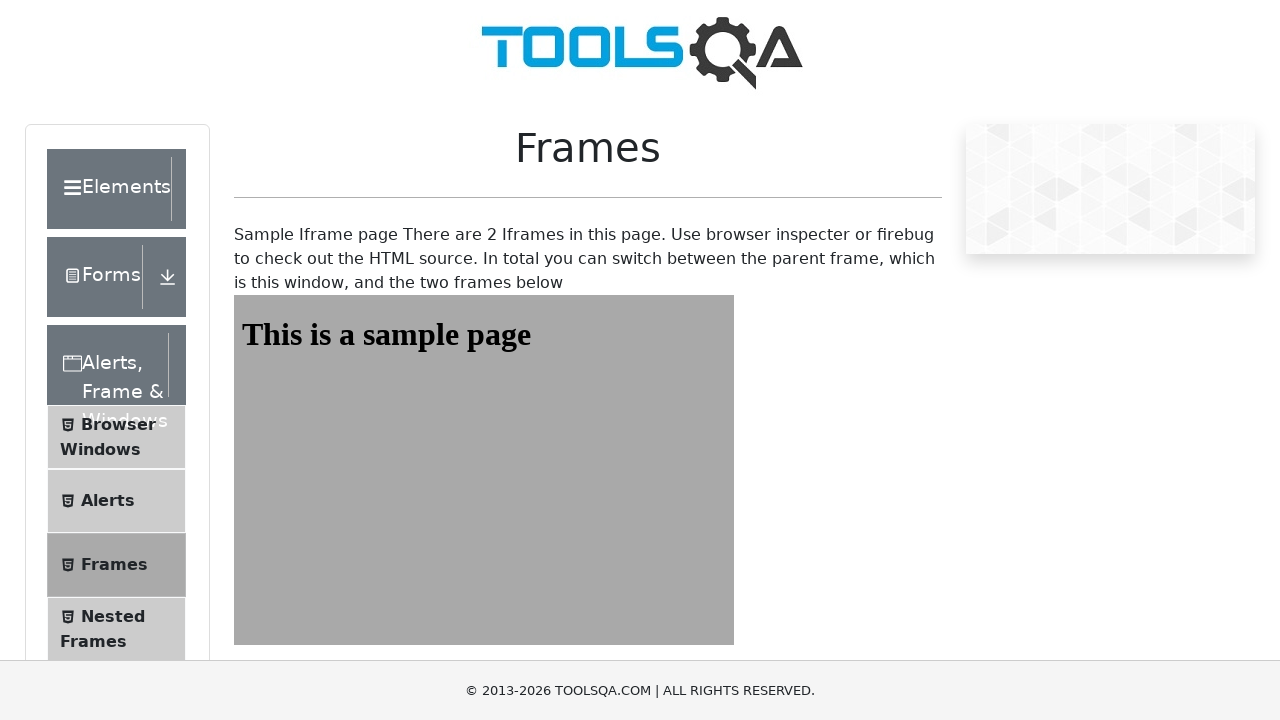

Switched to first iframe
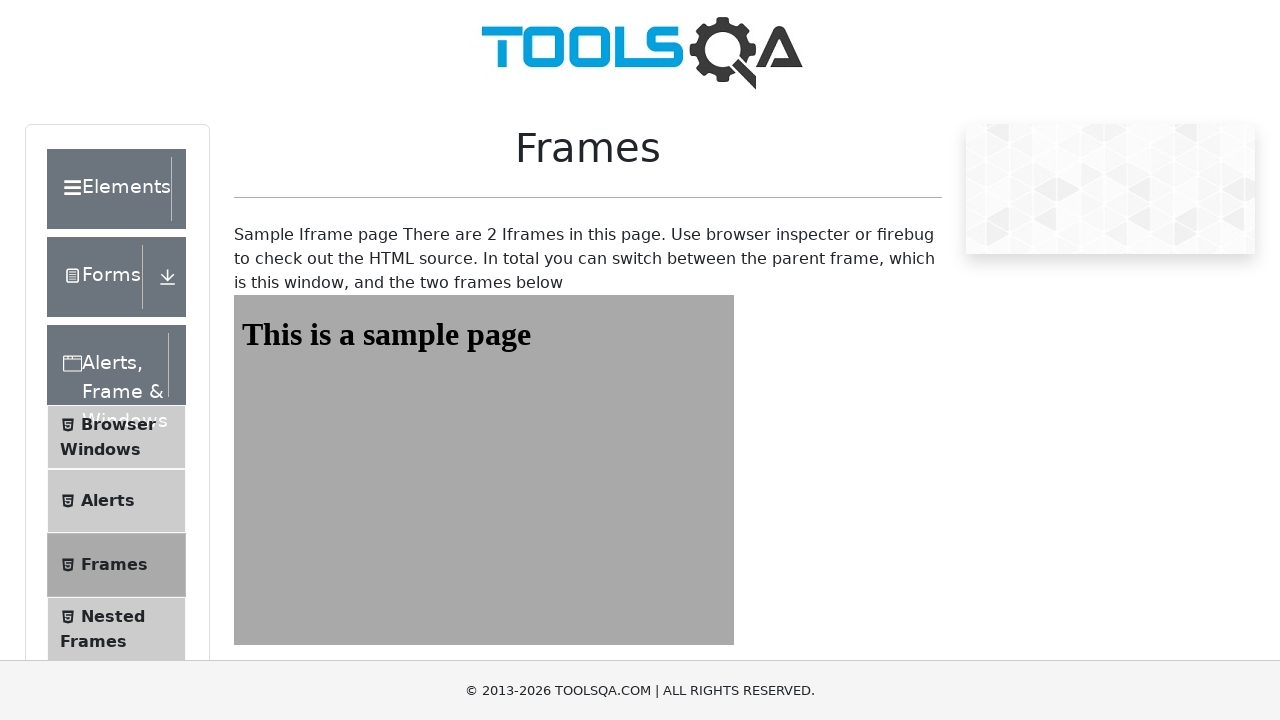

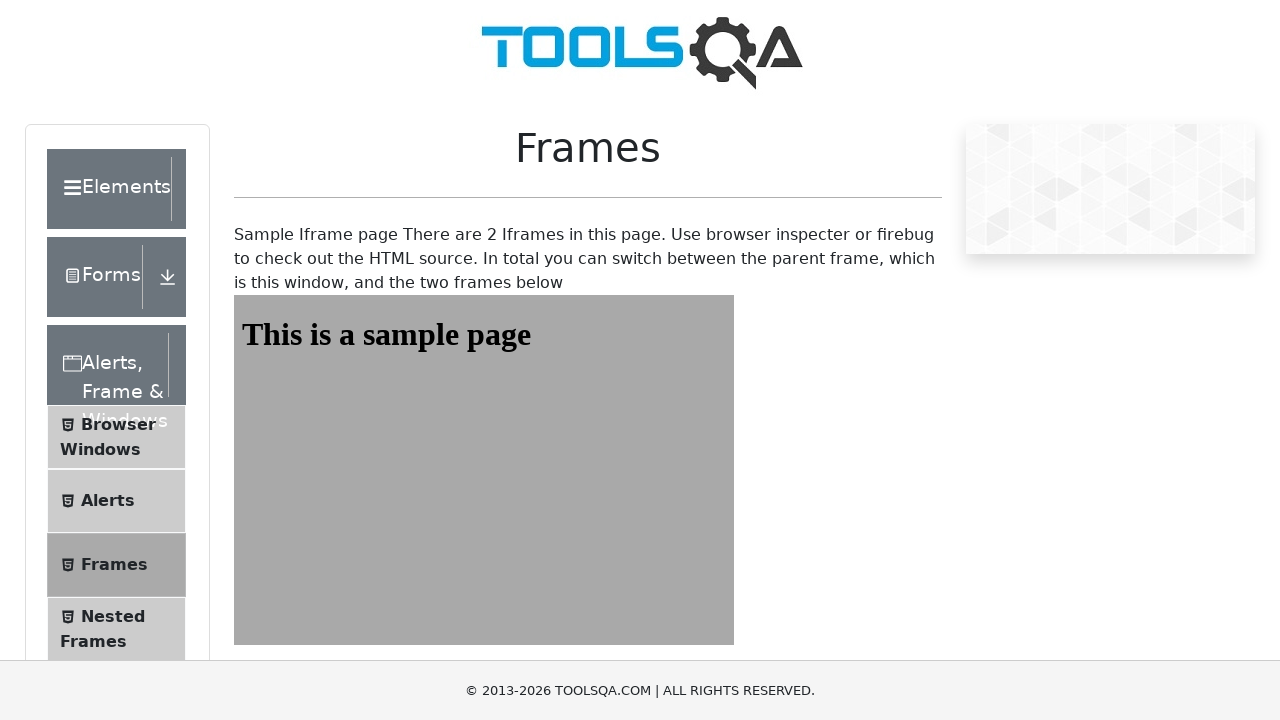